Tests drag and drop functionality within an iframe on jQuery UI demo page by dragging an element and dropping it onto a target

Starting URL: https://jqueryui.com/droppable/

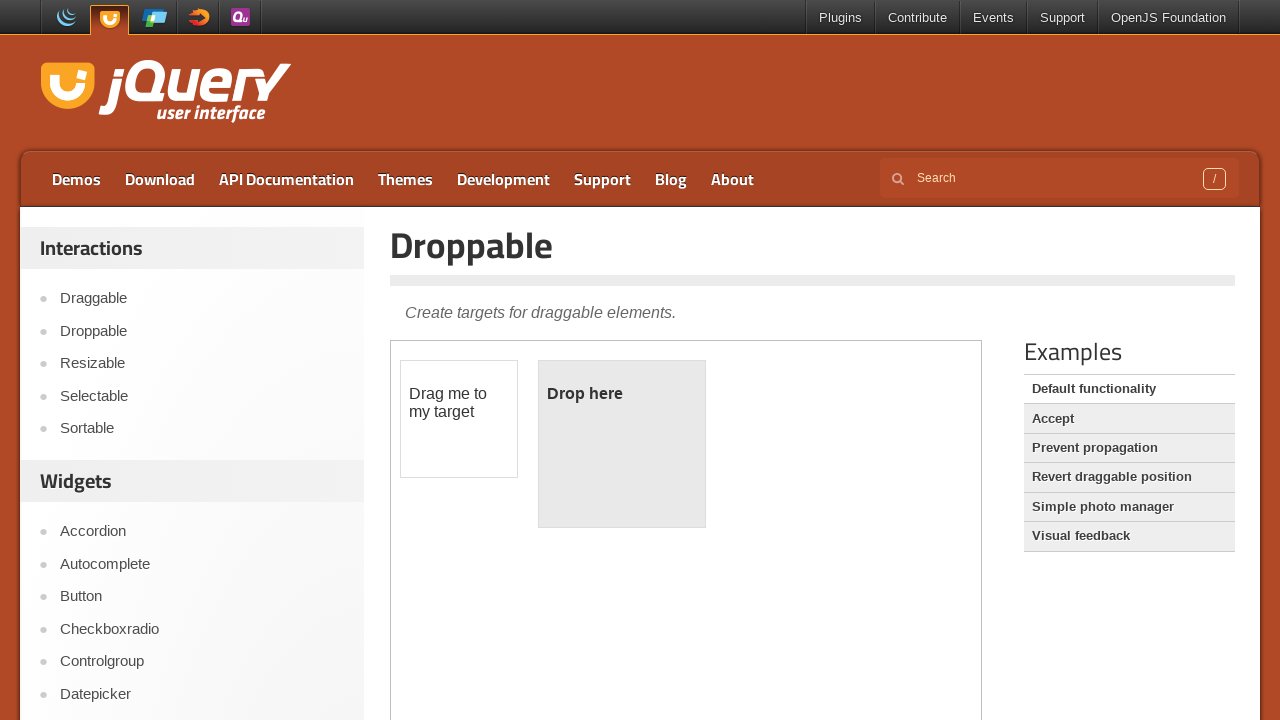

Counted iframes on the jQuery UI droppable demo page
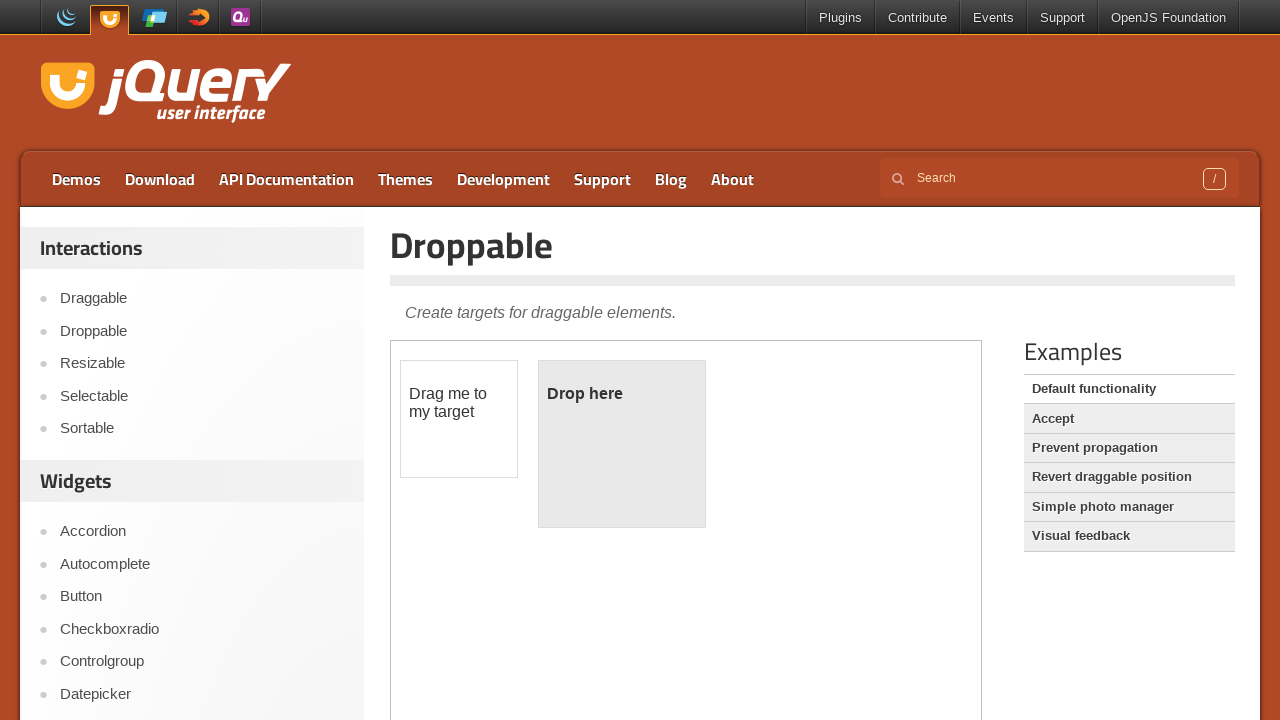

Located the demo iframe
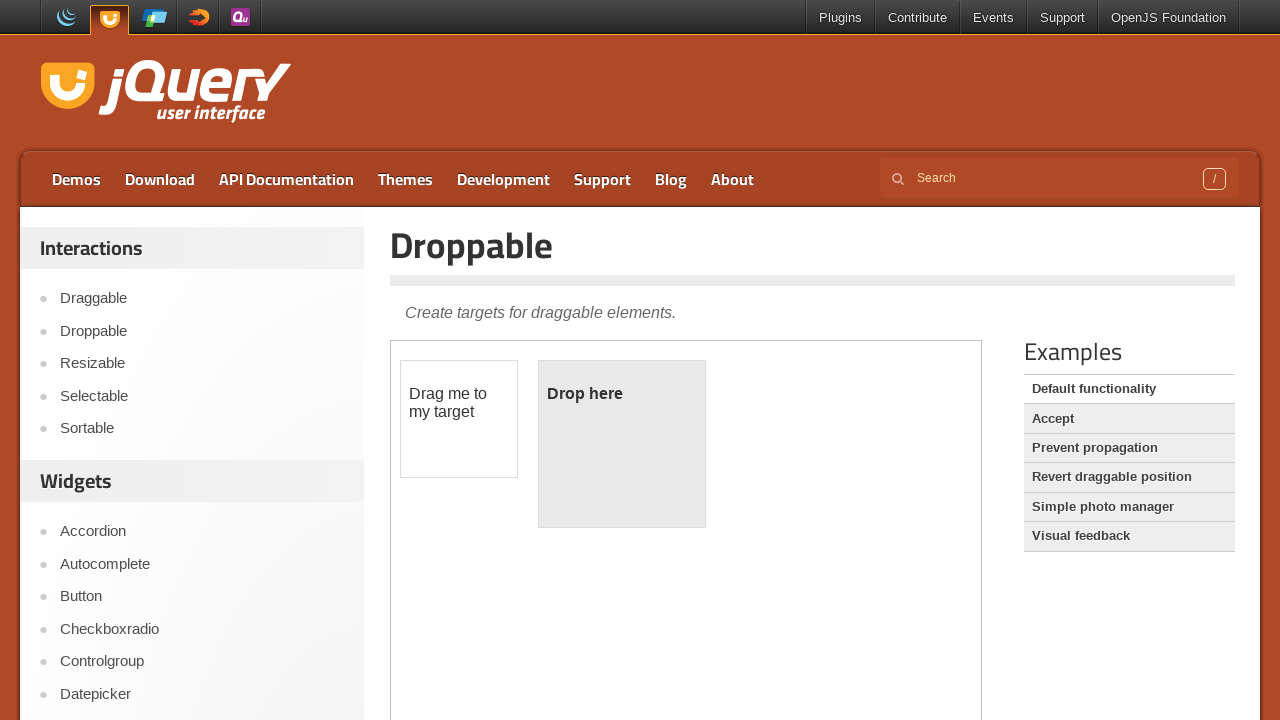

Located the draggable element within the iframe
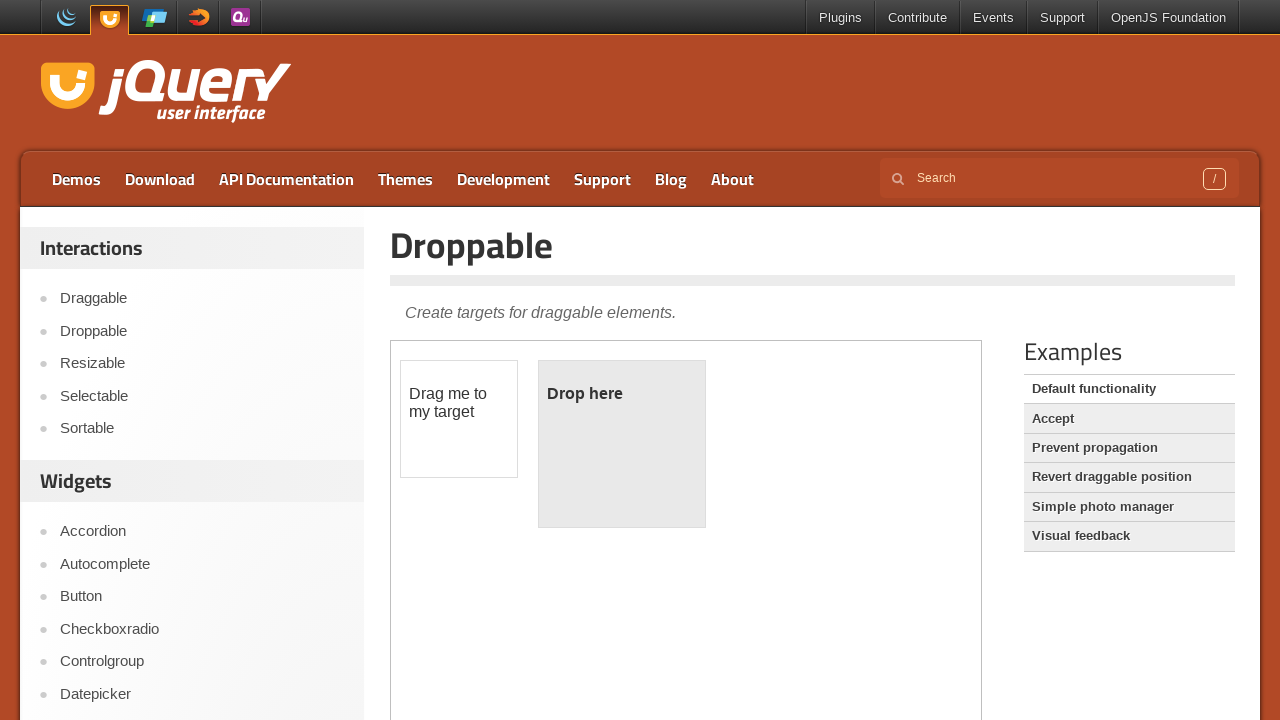

Located the droppable target element within the iframe
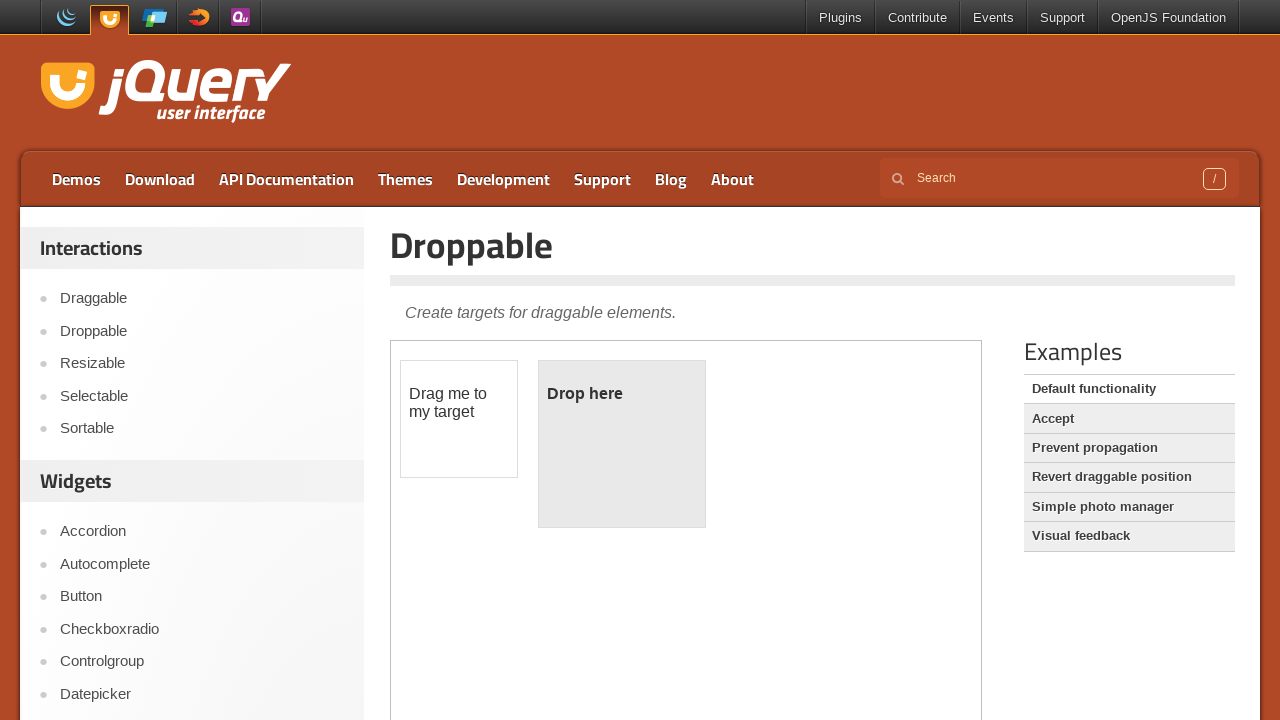

Dragged the draggable element onto the droppable target at (622, 444)
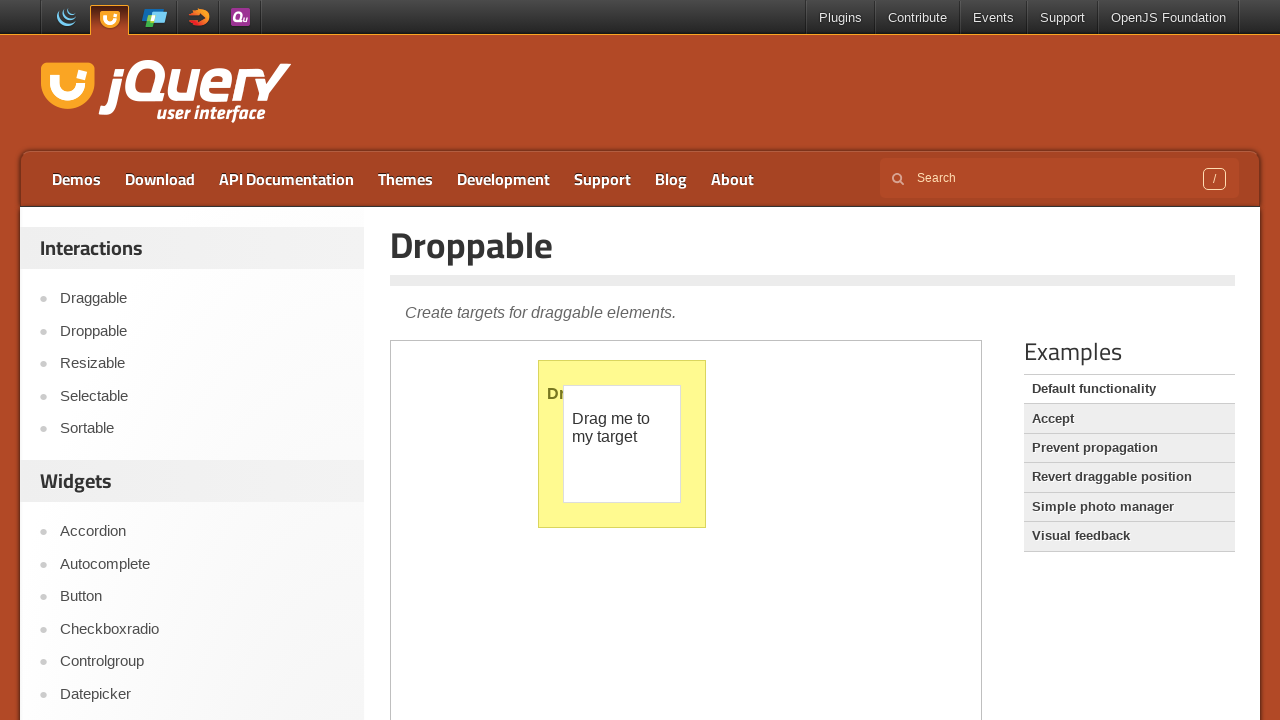

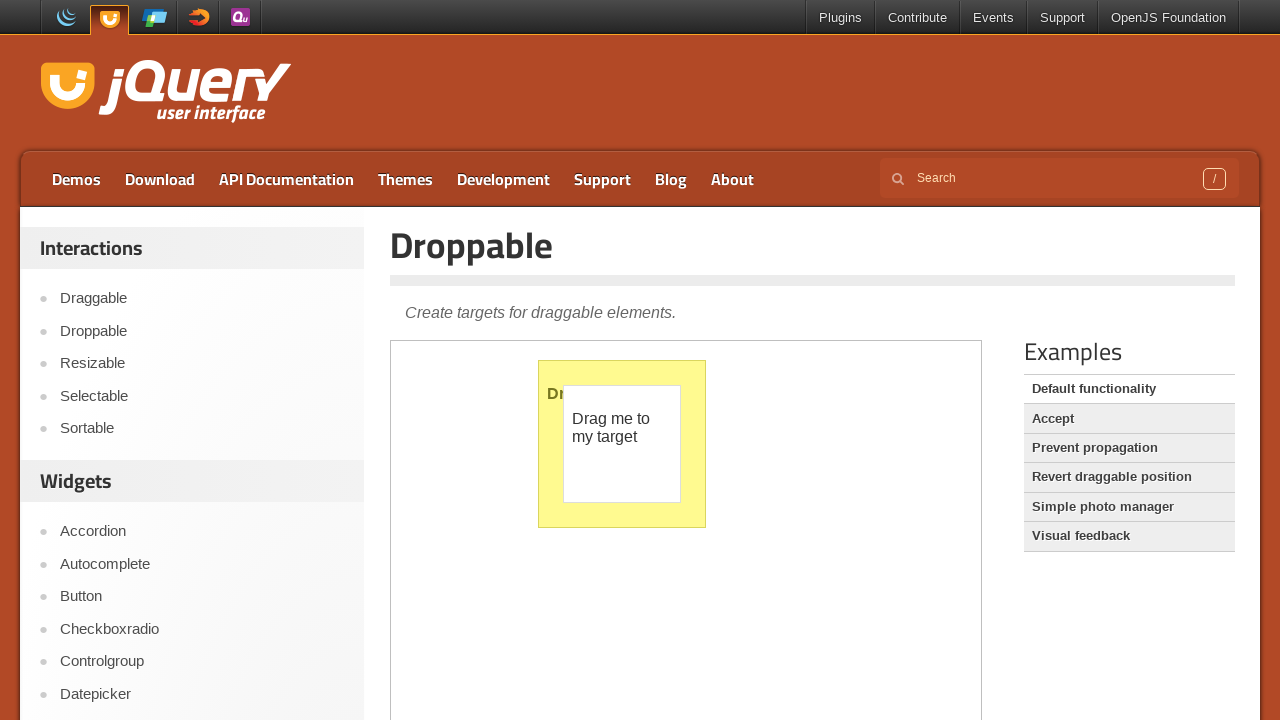